Tests keyboard interaction by sending Enter key to a primary button on BrowserStack automate page.

Starting URL: https://www.browserstack.com/automate

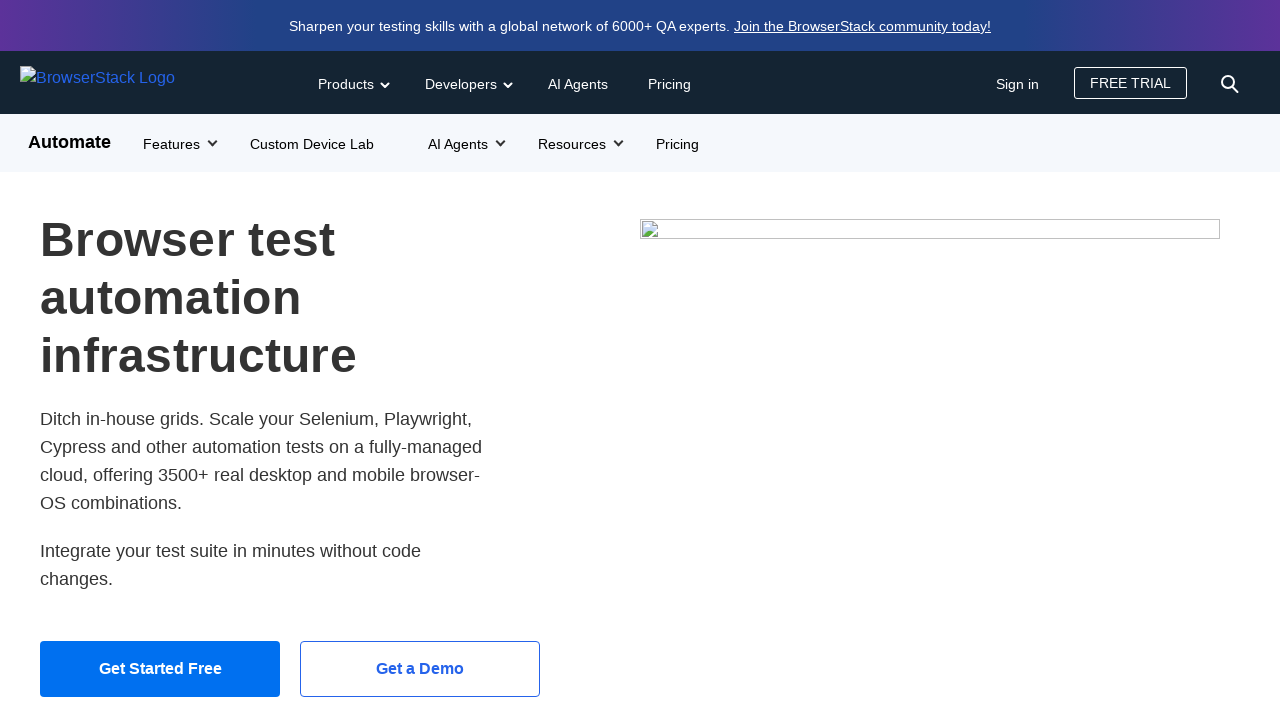

Primary button appeared and is ready
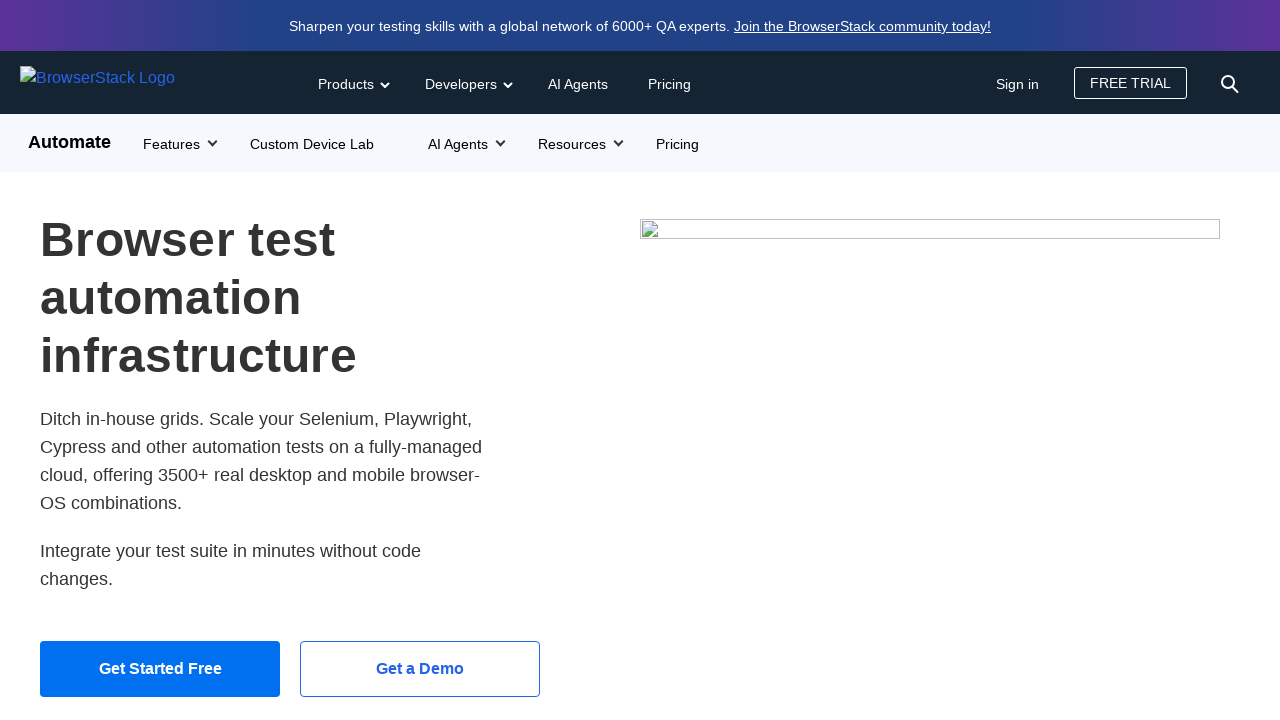

Focused on primary button on a.btn-primary.btn-lg >> nth=0
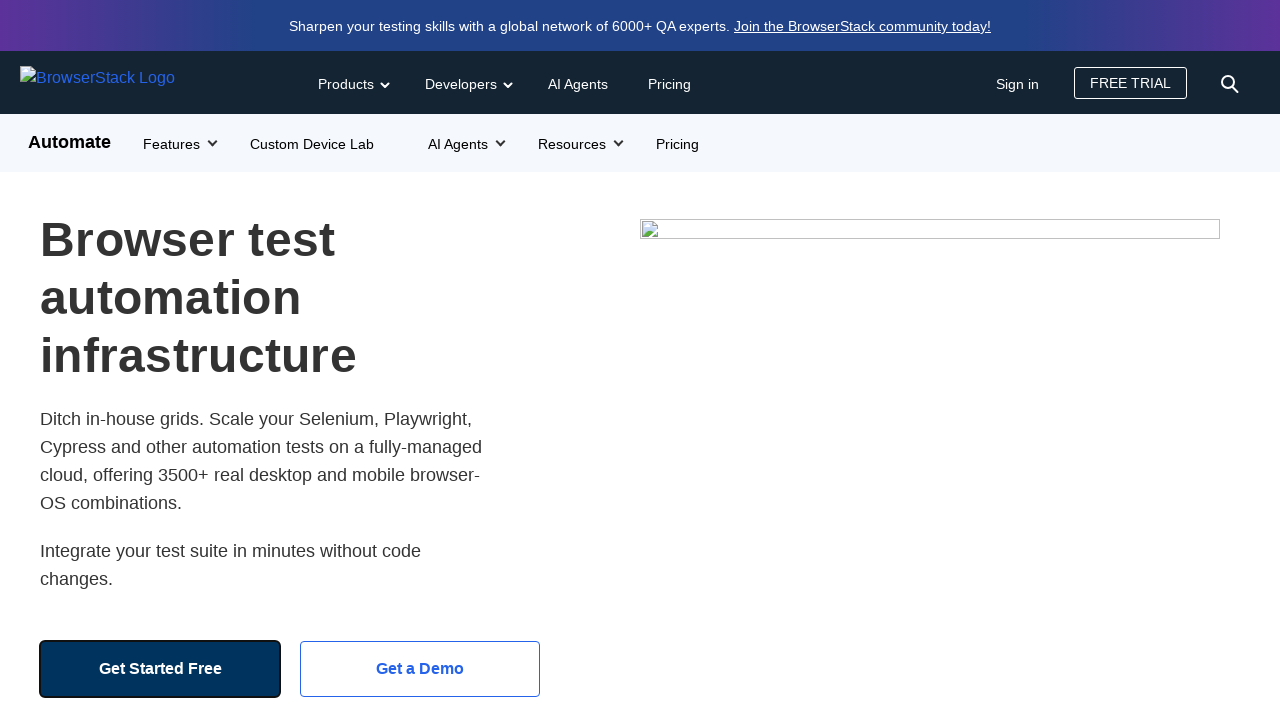

Pressed Enter key on primary button on a.btn-primary.btn-lg >> nth=0
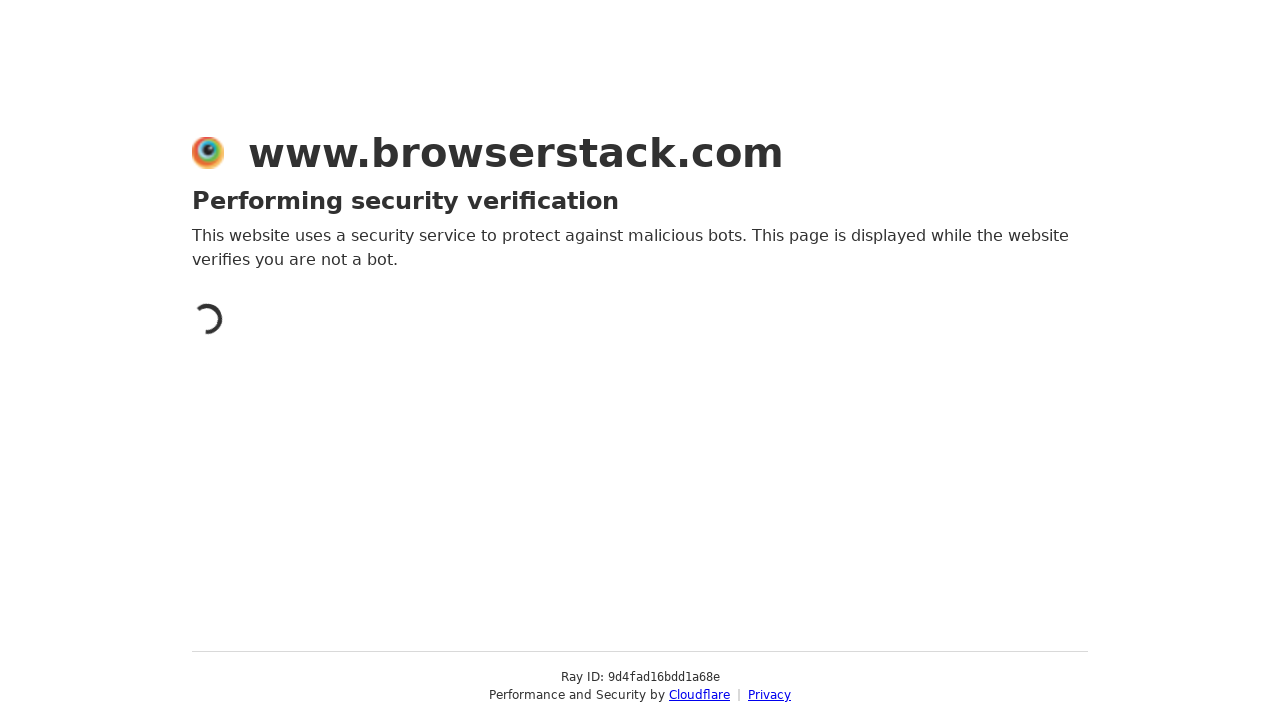

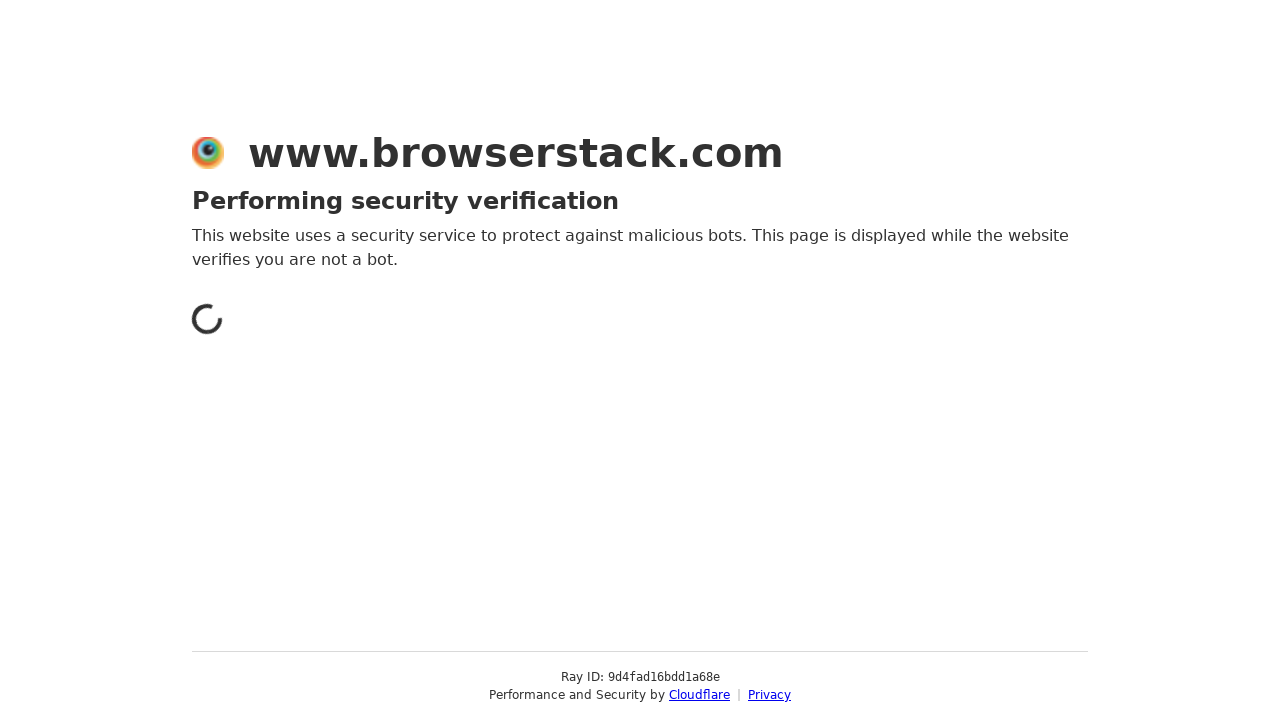